Tests tablet responsive design by setting viewport to tablet size (768x1024) and loading the homepage

Starting URL: https://meetpin-weld.vercel.app

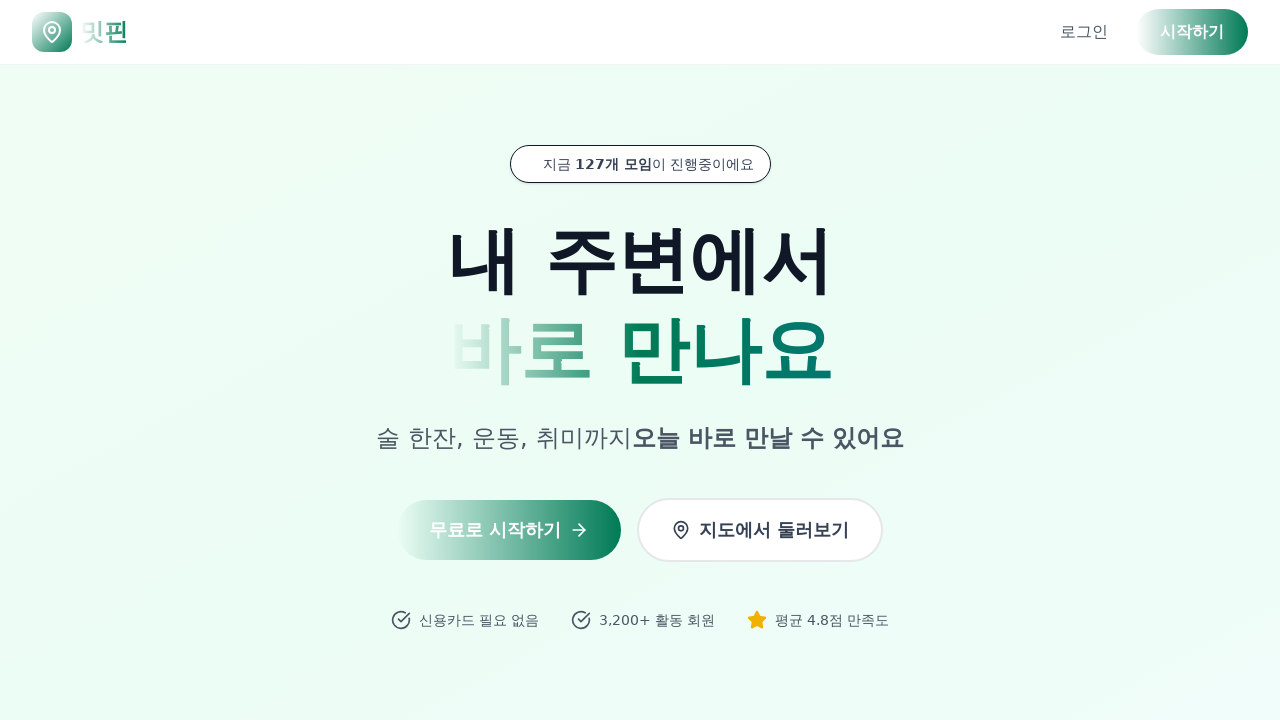

Set viewport to tablet size (768x1024)
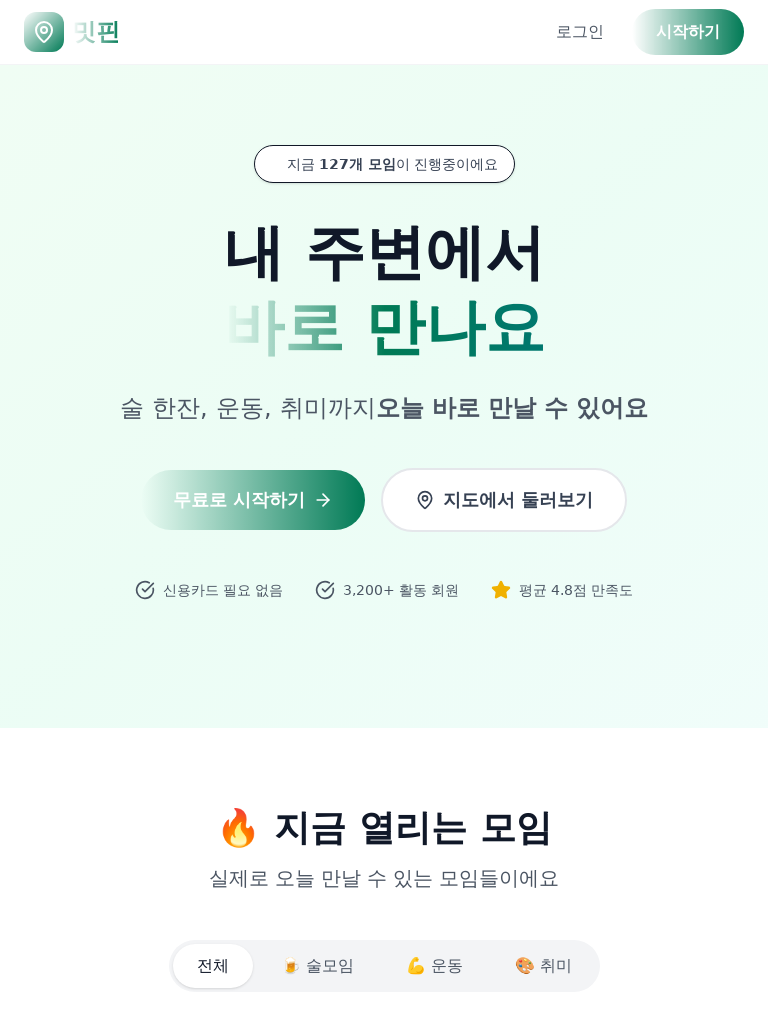

Reloaded page with tablet viewport
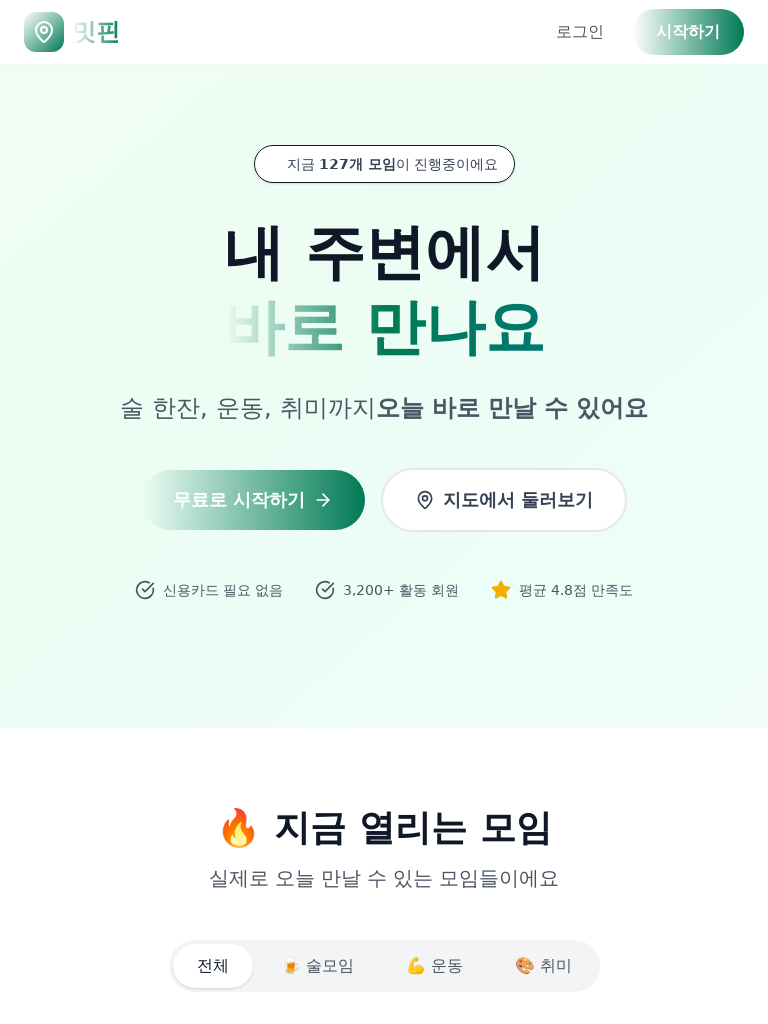

Homepage fully loaded in tablet responsive view
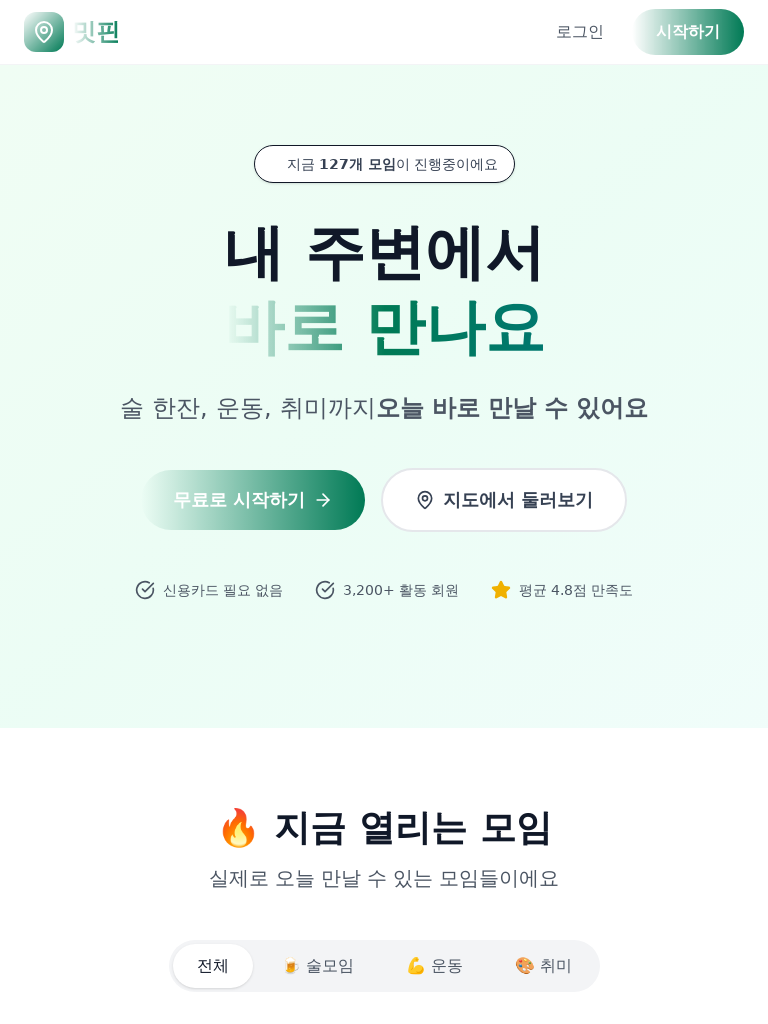

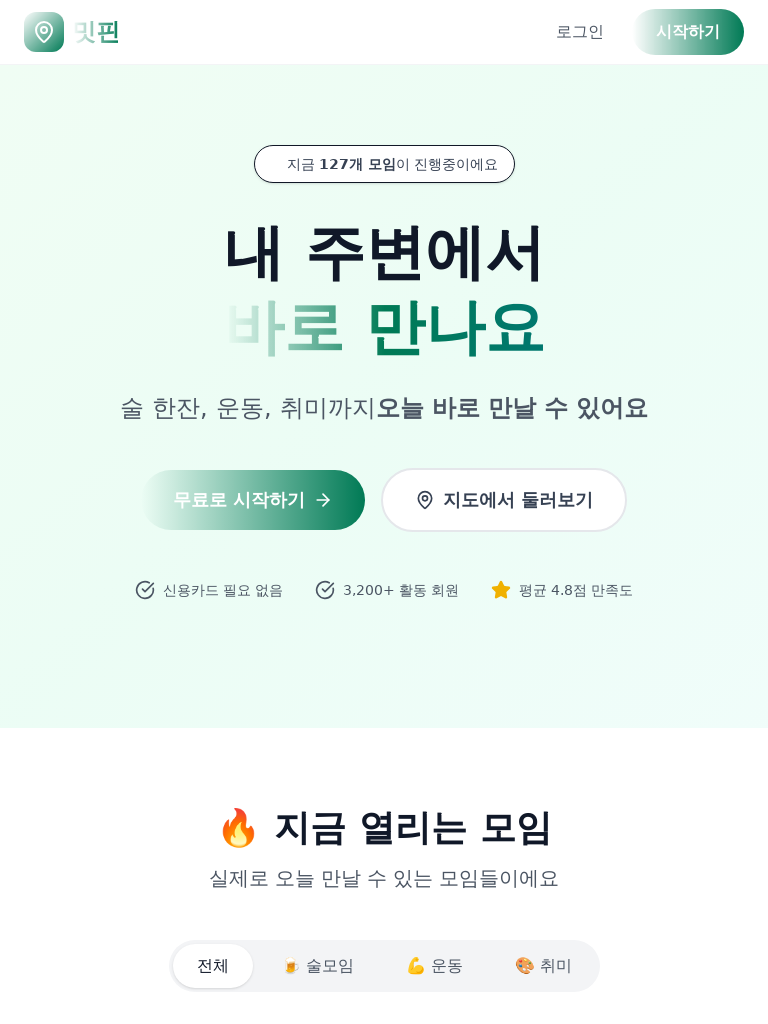